Tests ANZ home loan borrowing calculator by filling in personal financial details, calculating borrowing capacity, resetting the form, and testing with minimal input

Starting URL: https://www.anz.com.au/personal/home-loans/calculators-tools/much-borrow/

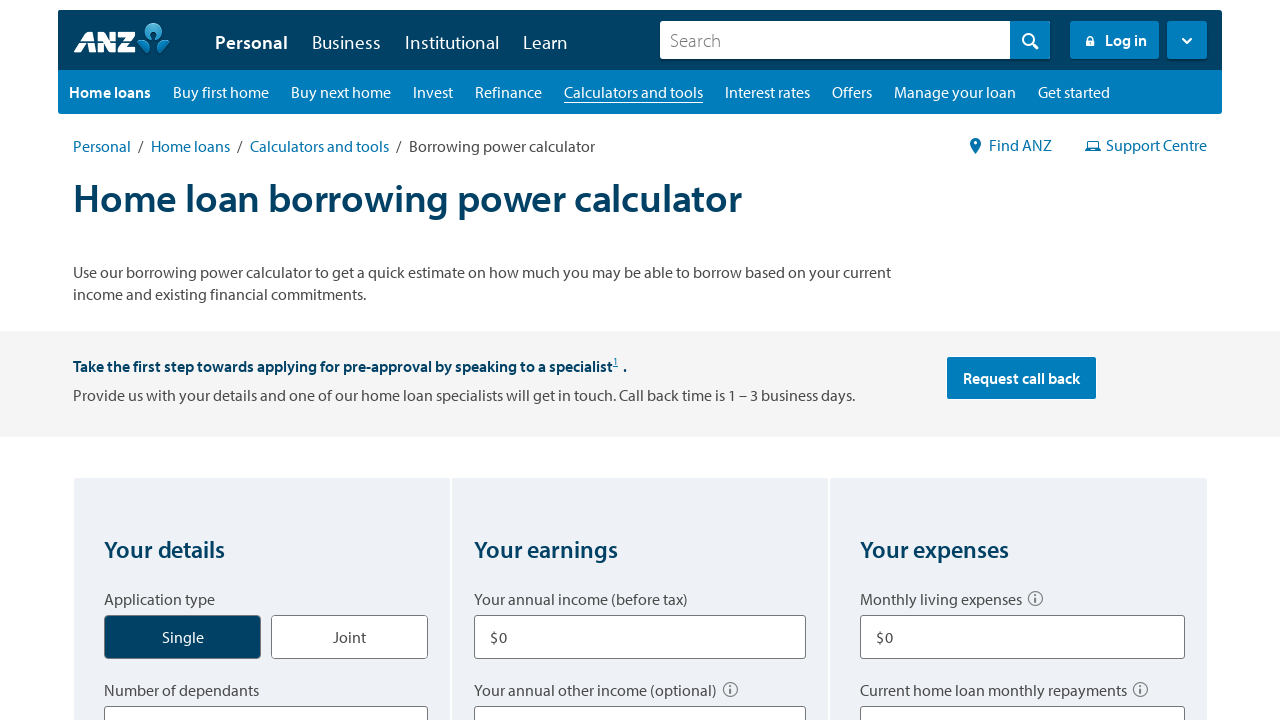

Clicked first option for Single/Couple selector at (183, 637) on (//label[@class='btn'])[1]
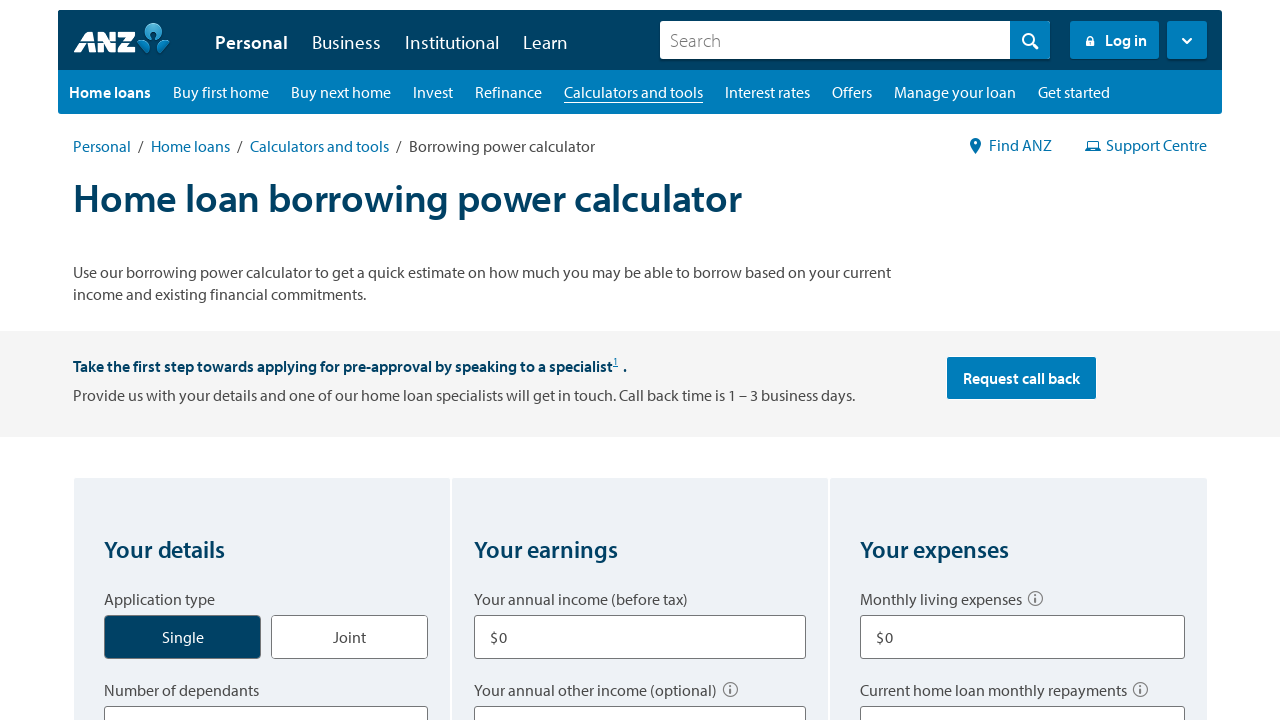

Selected '0' from dependants dropdown on select[title='Number of dependants']
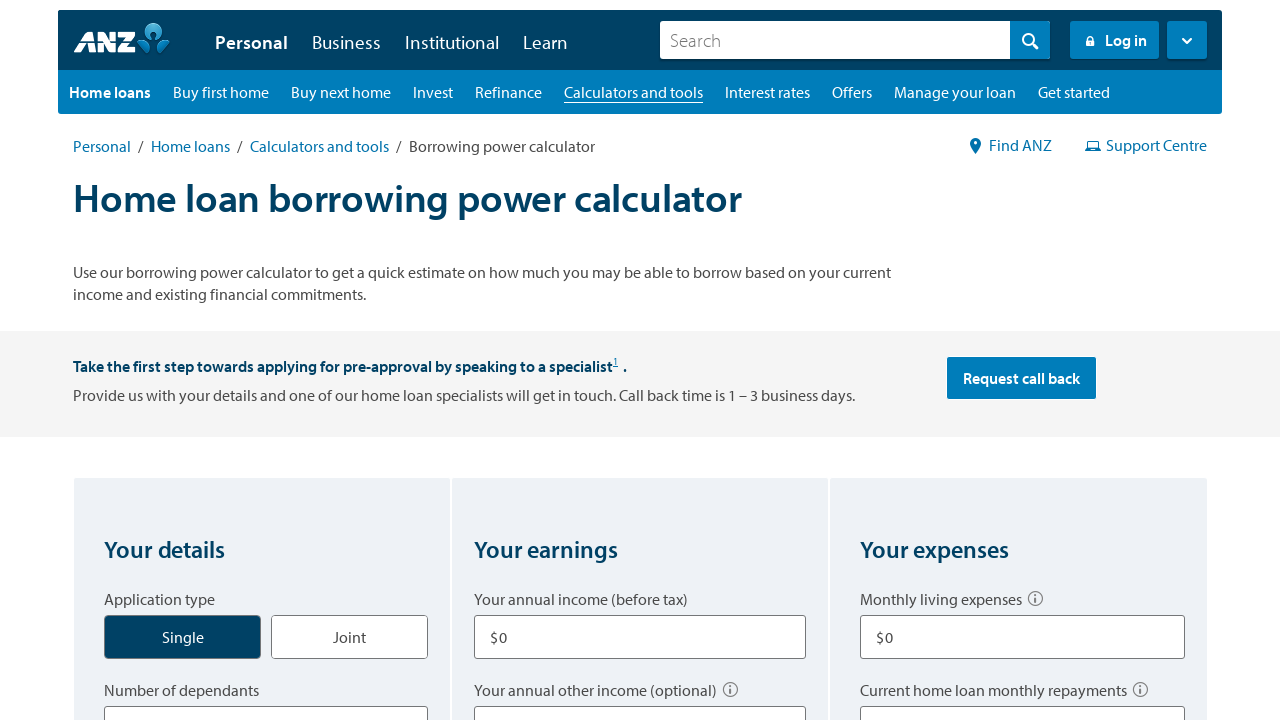

Filled living expenses field with '500' on #expenses
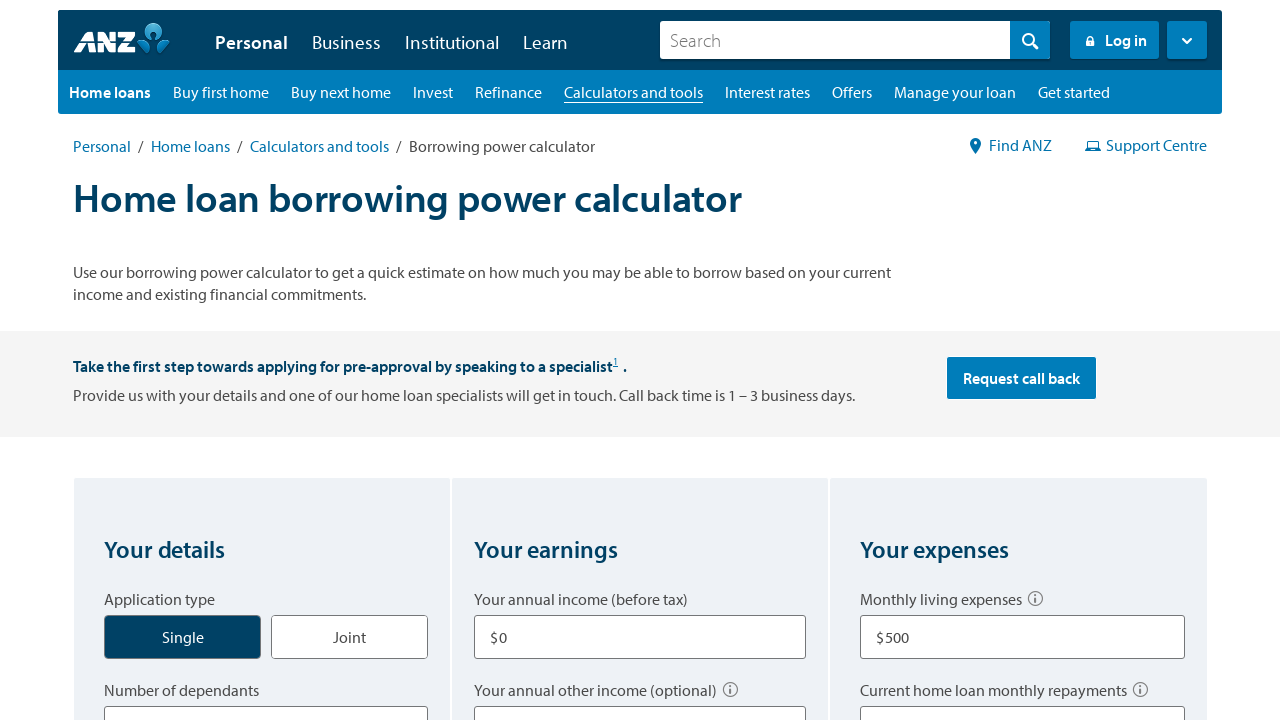

Filled home loans field with '0' on #homeloans
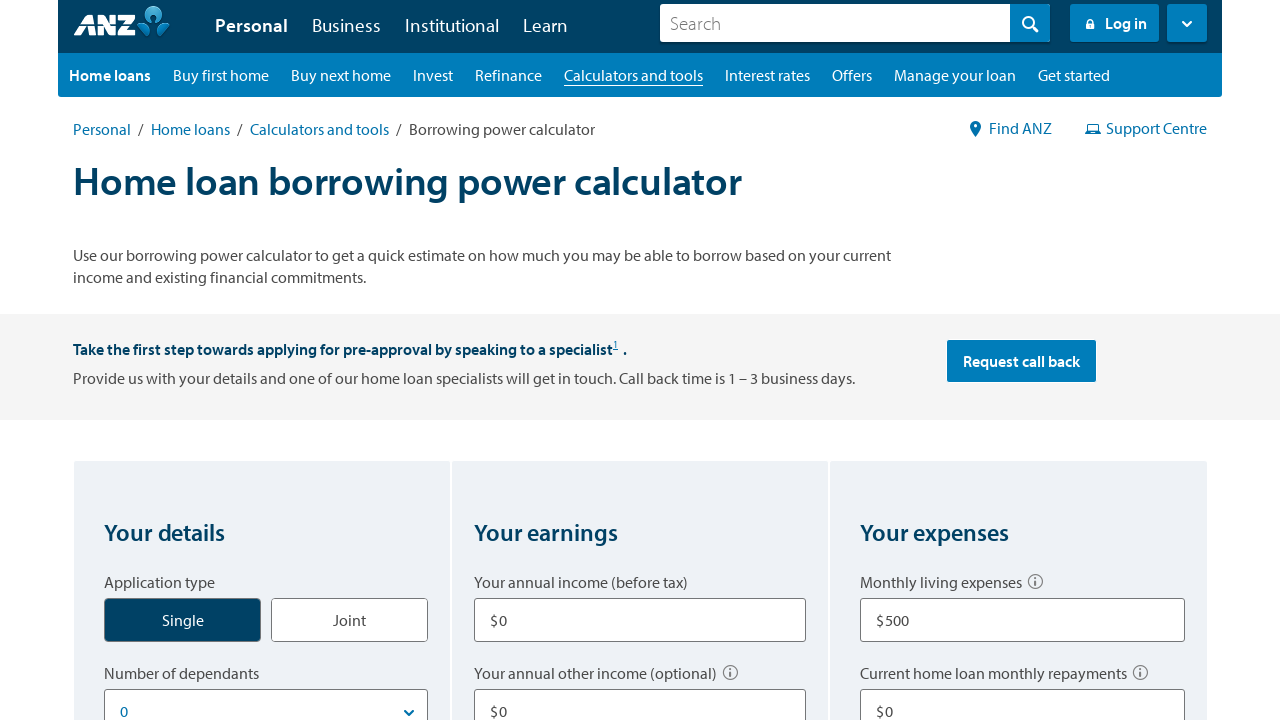

Filled other loans field with '100' on #otherloans
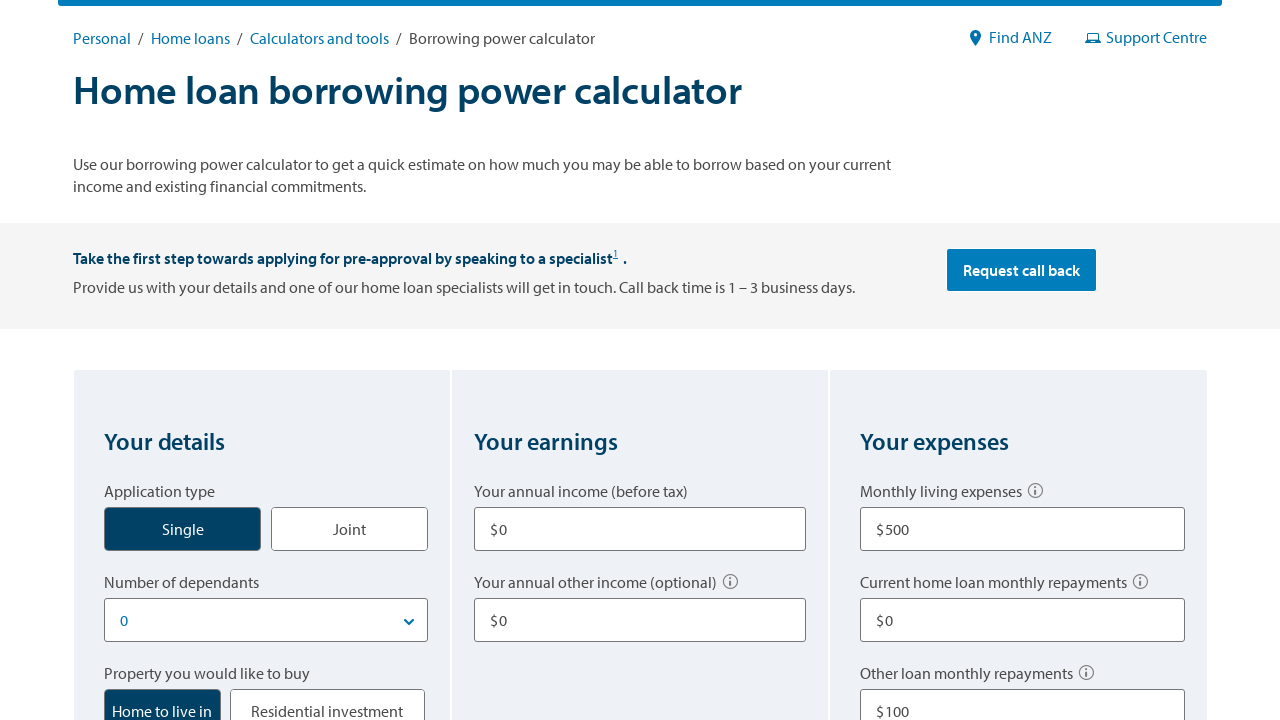

Filled credit card field with '10000' on #credit
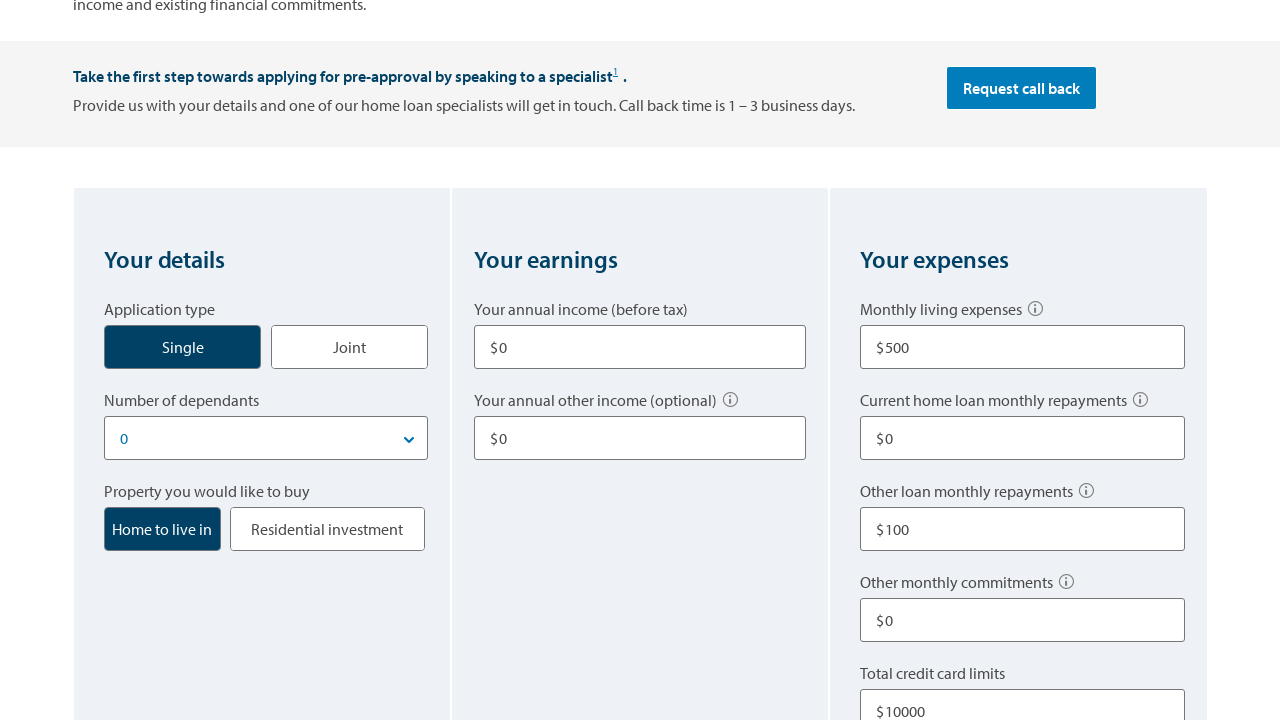

Filled primary income field with '80000' on //span[@id='q2q1i1']/../input
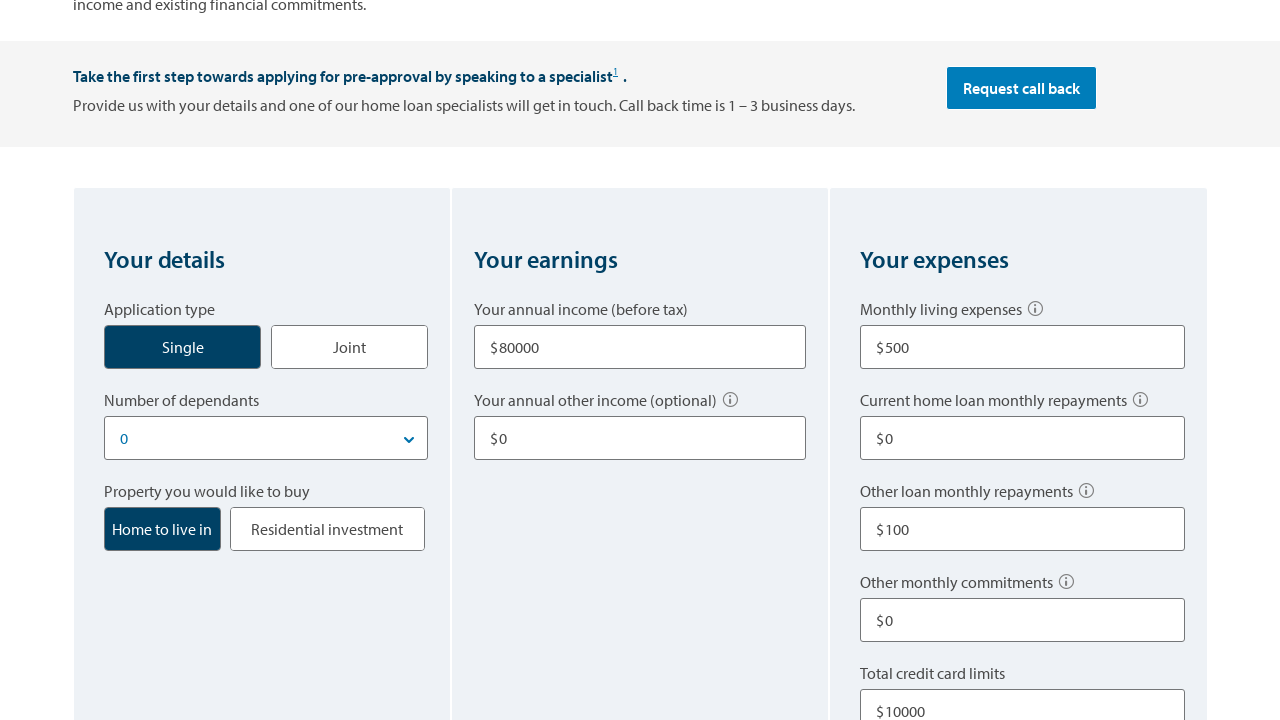

Filled secondary income field with '10000' on //span[@id='q2q2i1']/../input
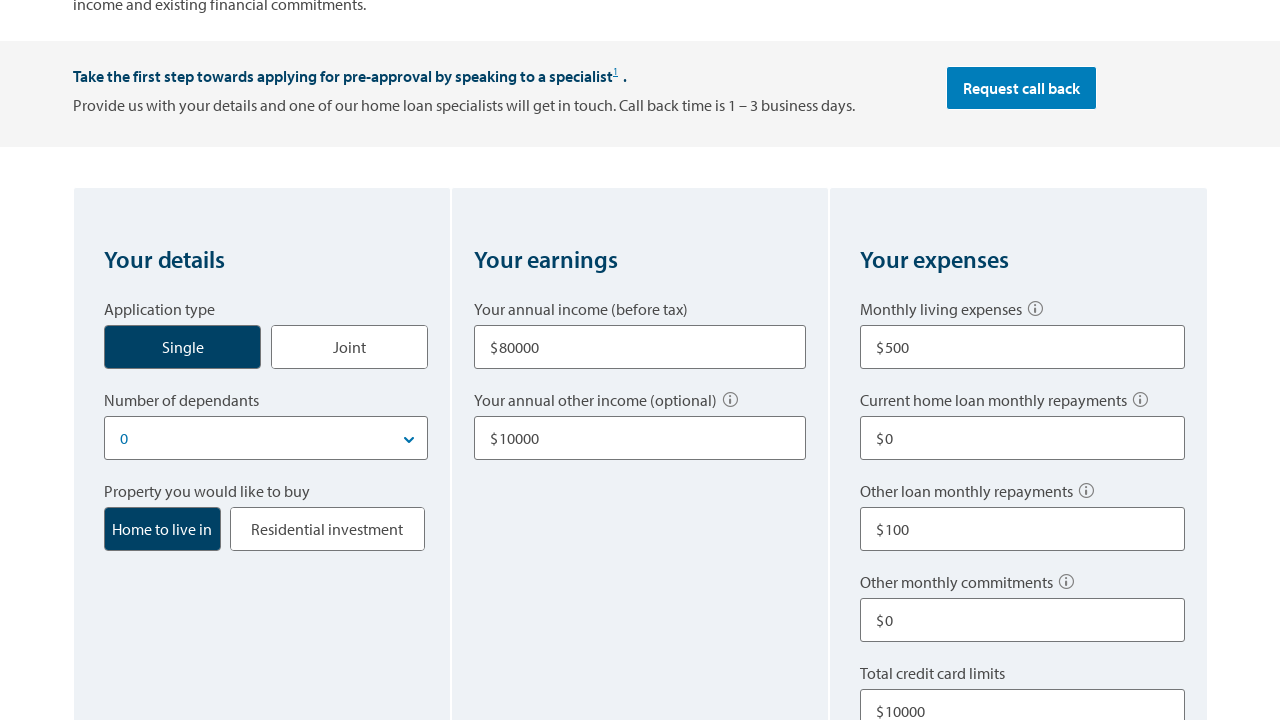

Clicked 'Work out how much I could borrow' button at (640, 361) on button:has-text('Work out how much I could borrow')
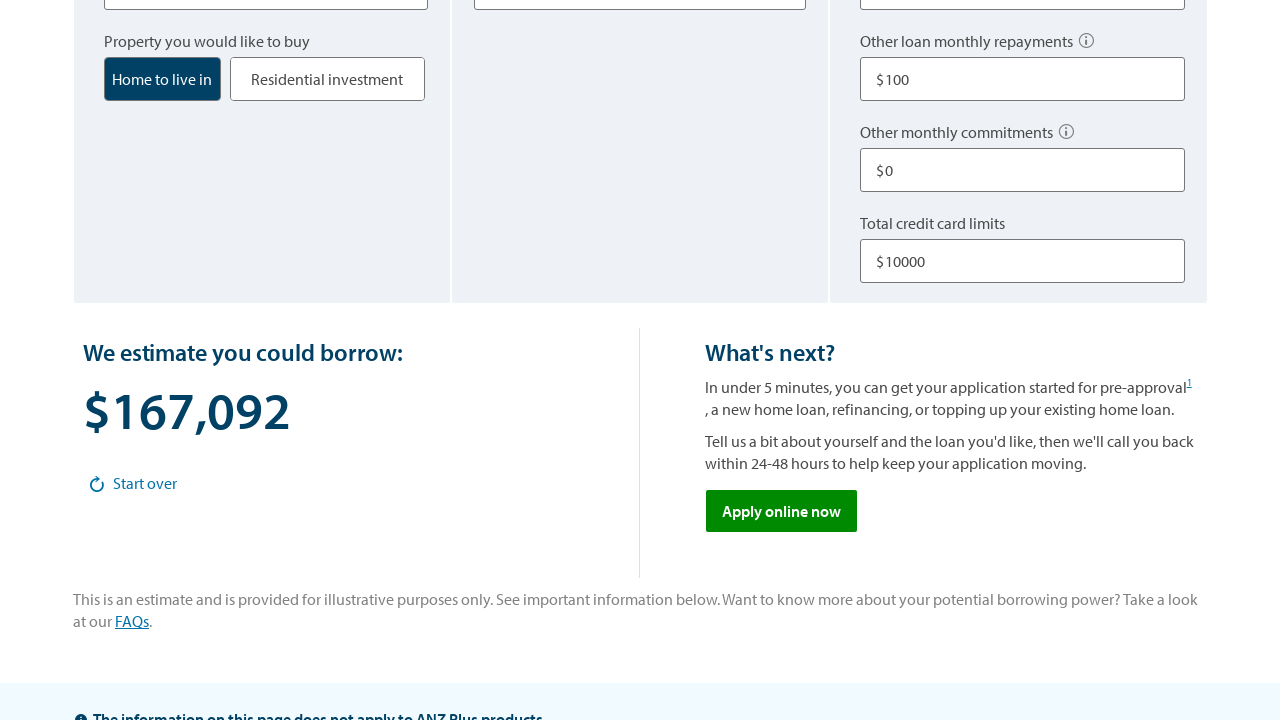

Waited for borrowing capacity calculation results to load
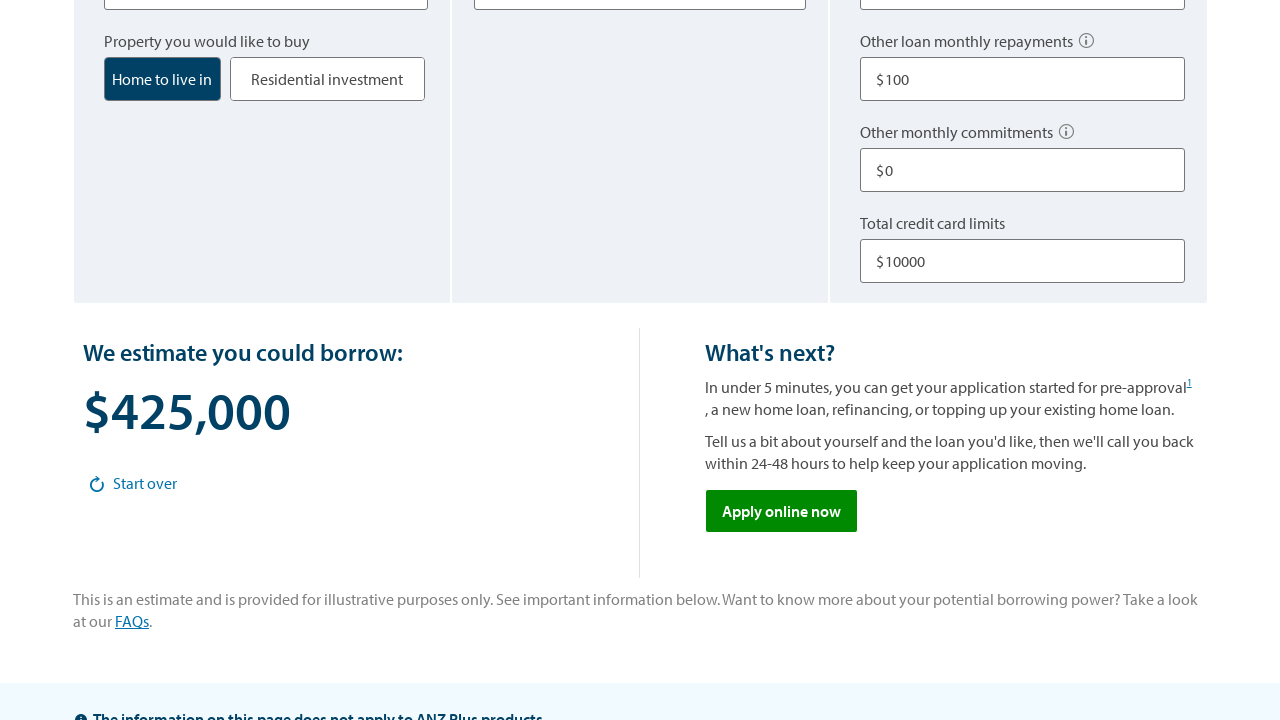

Clicked 'Start Over' button to reset form at (133, 483) on button.start-over
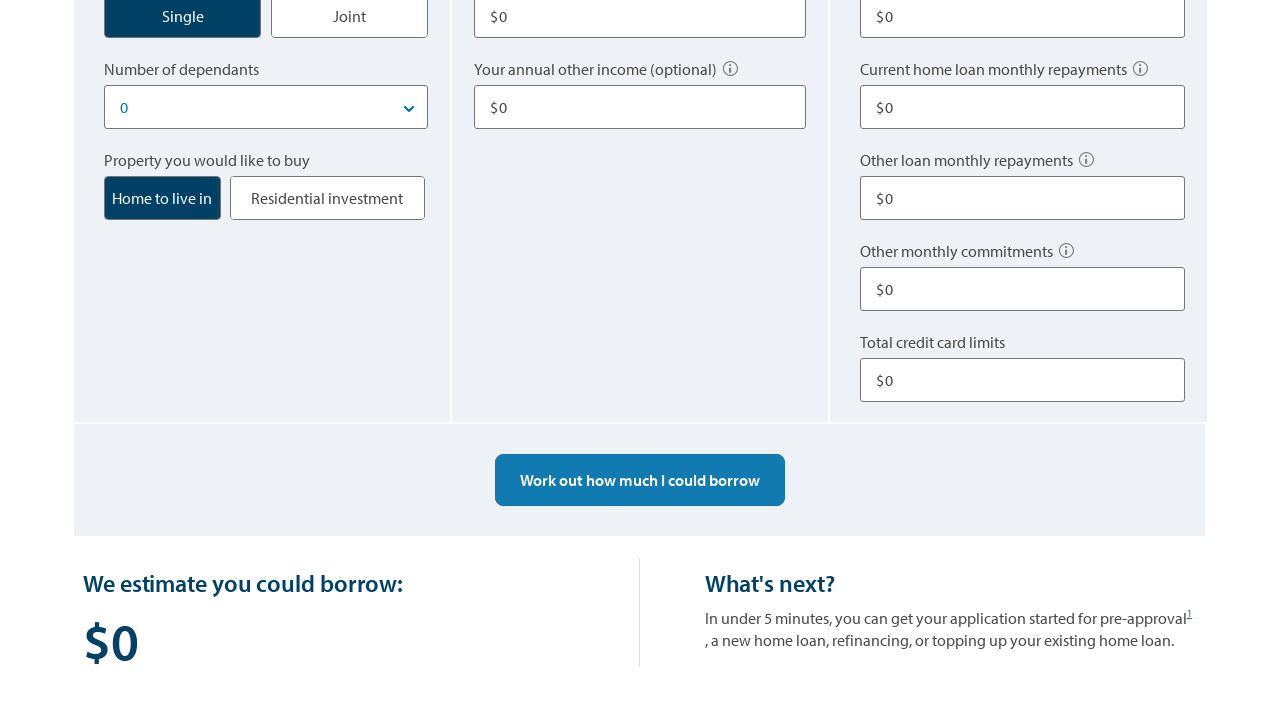

Waited for form to reset after clicking Start Over
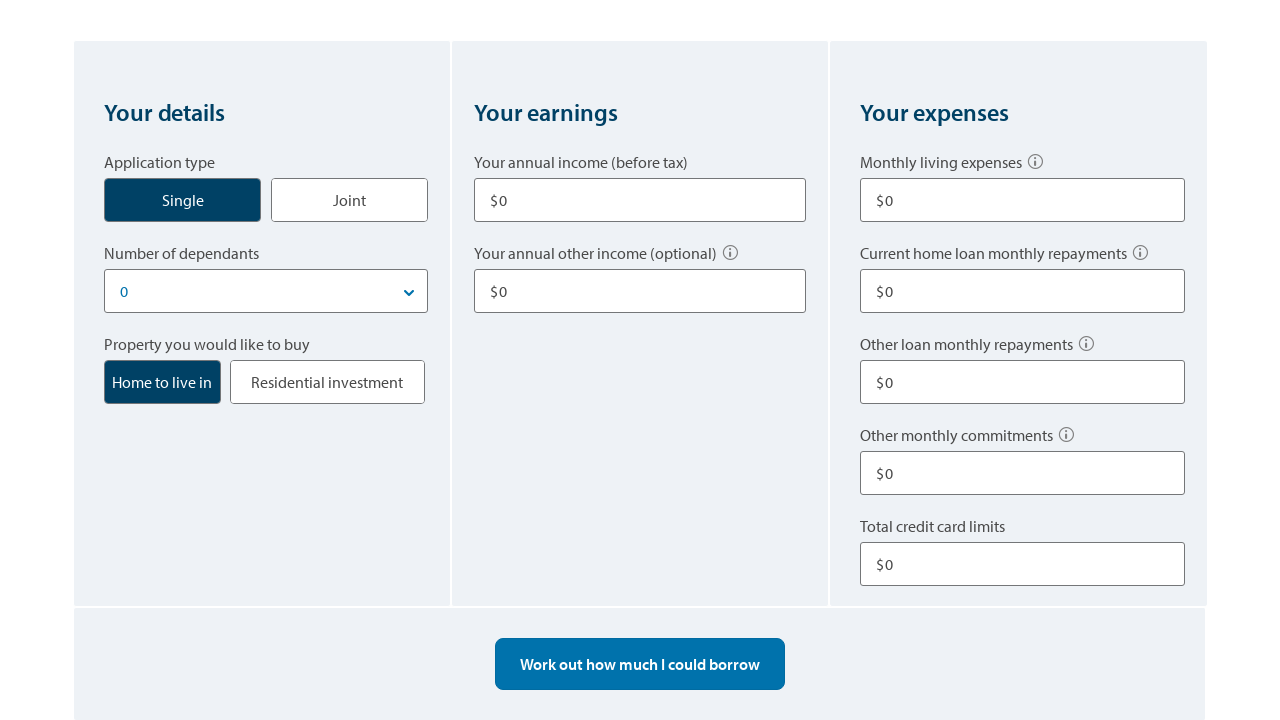

Filled living expenses field with '1' for minimal input test on #expenses
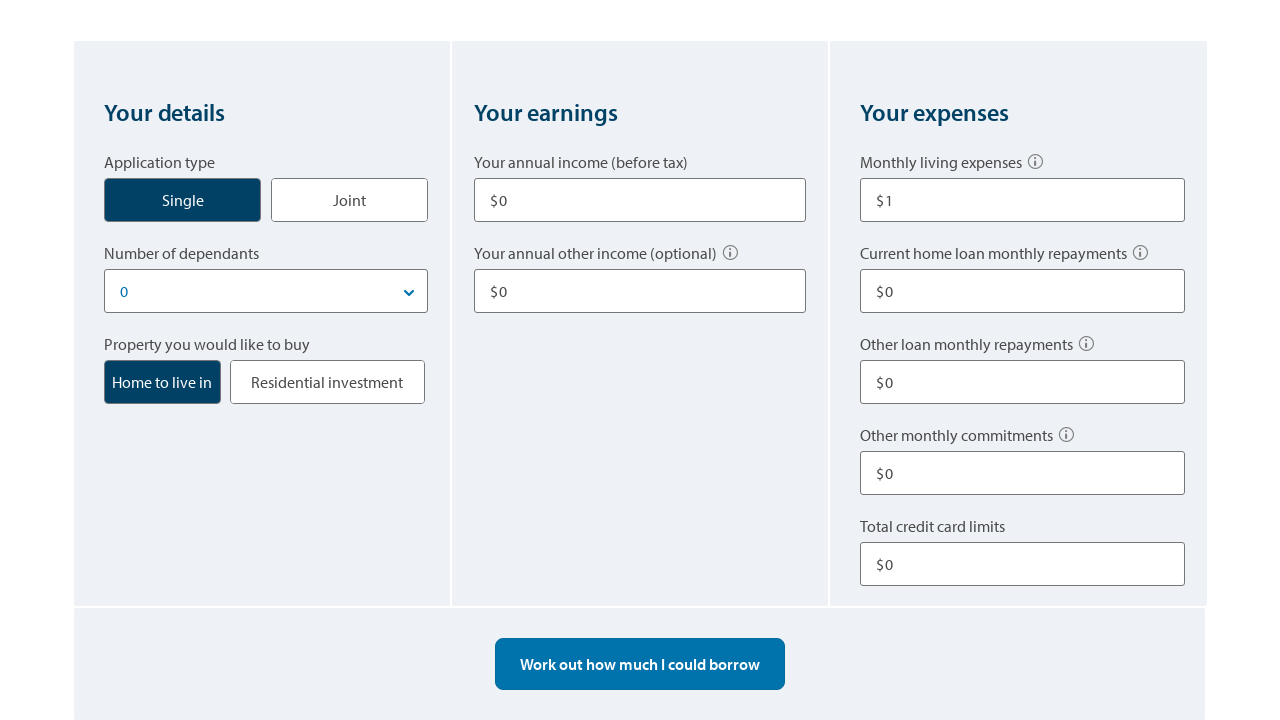

Clicked 'Work out how much I could borrow' button with minimal input at (640, 664) on button:has-text('Work out how much I could borrow')
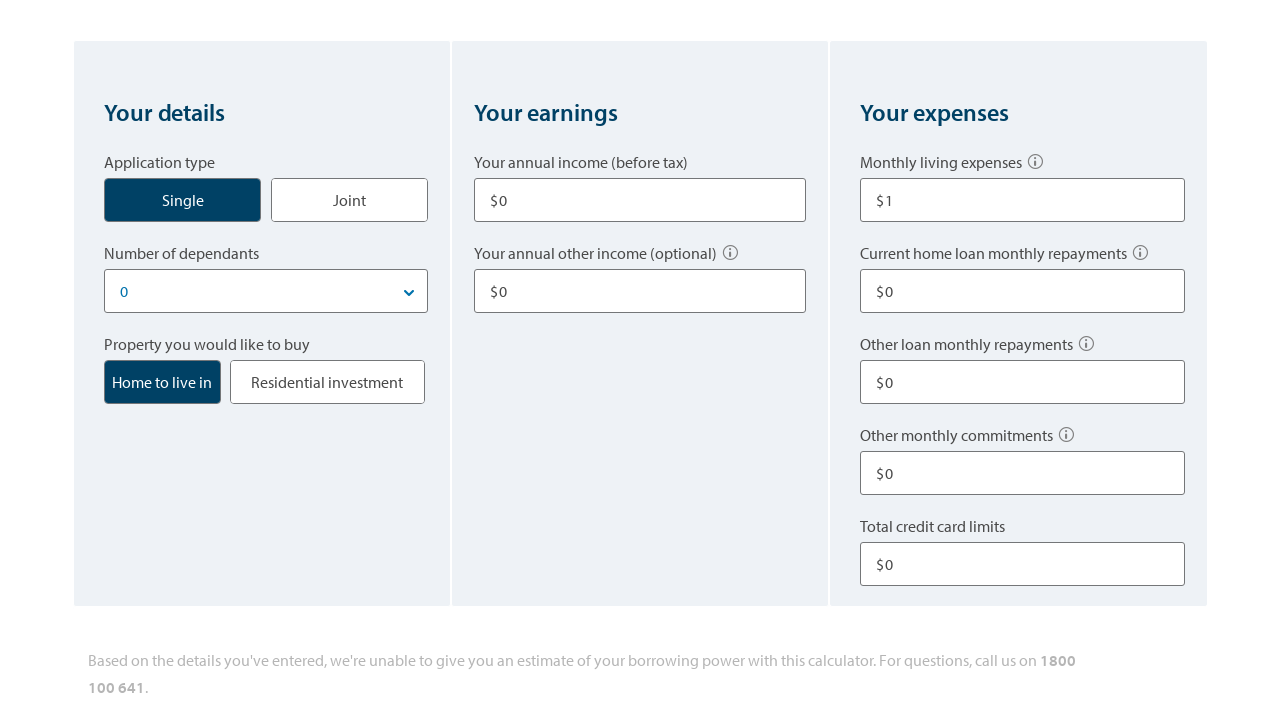

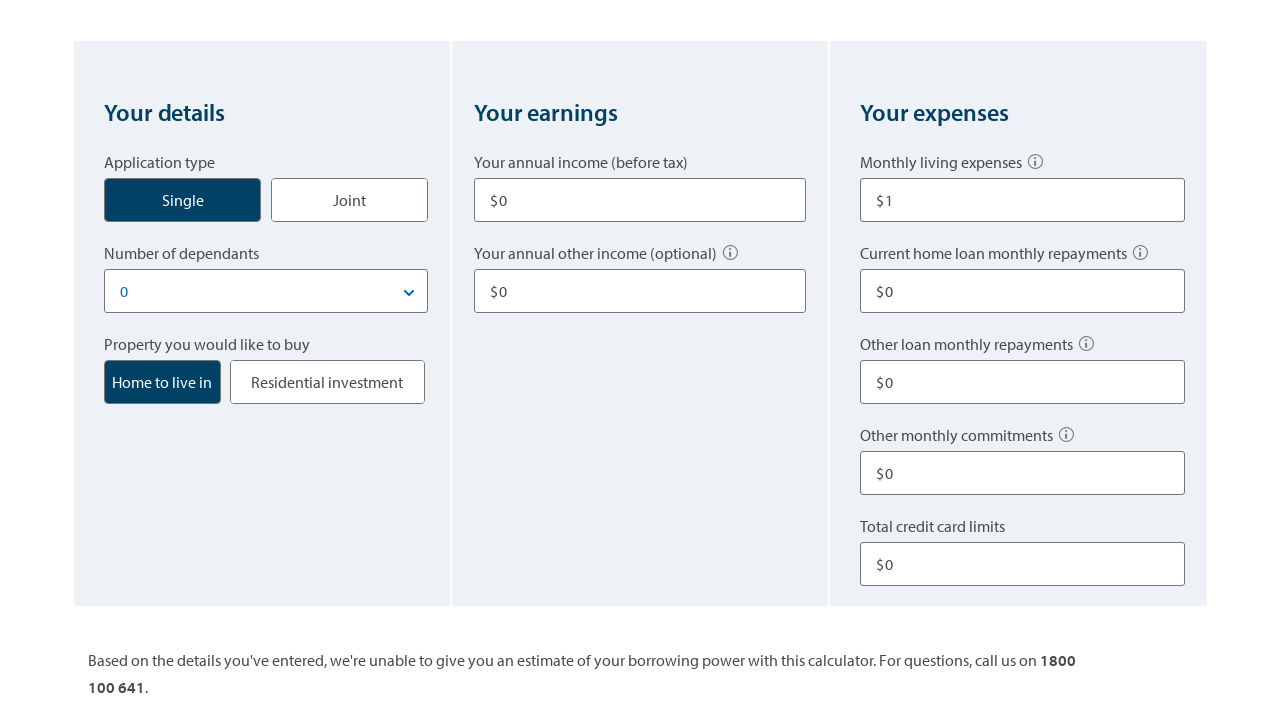